Tests filling out a practice form with personal information including first name, last name, email, gender selection, phone number, hobbies checkbox, and current address fields.

Starting URL: https://demoqa.com/automation-practice-form

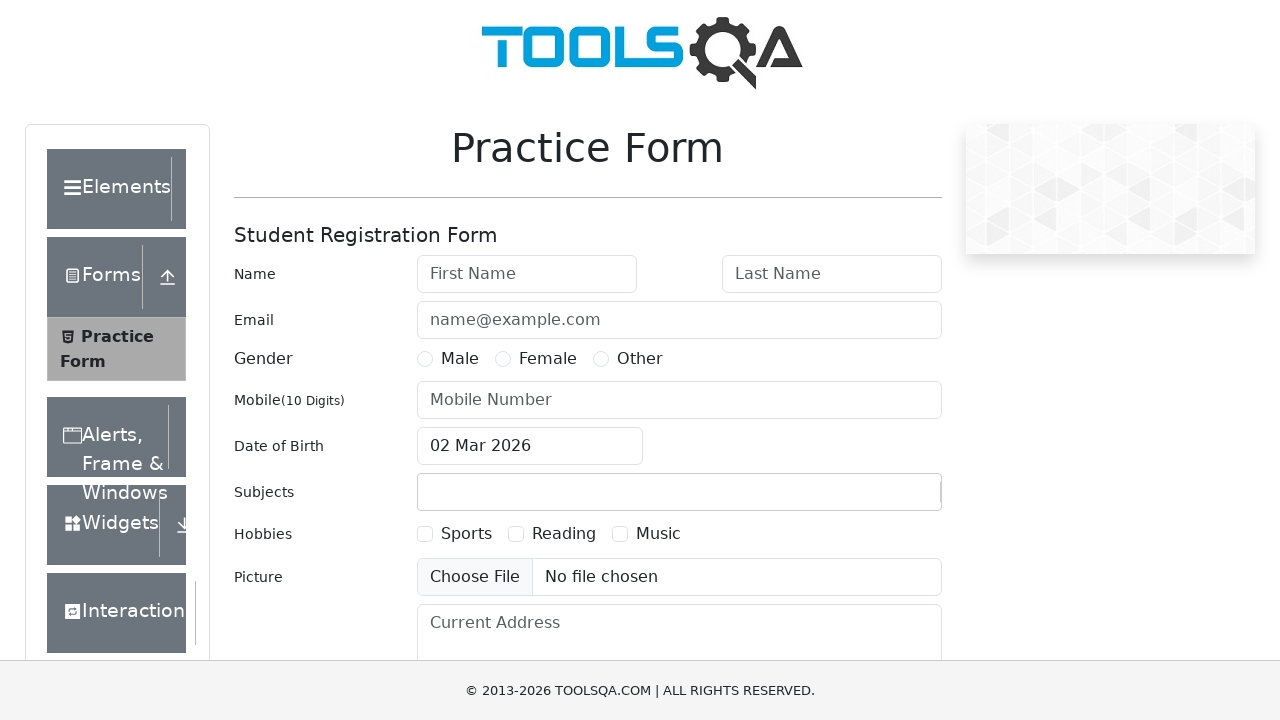

Filled first name field with 'kavitha' on #firstName
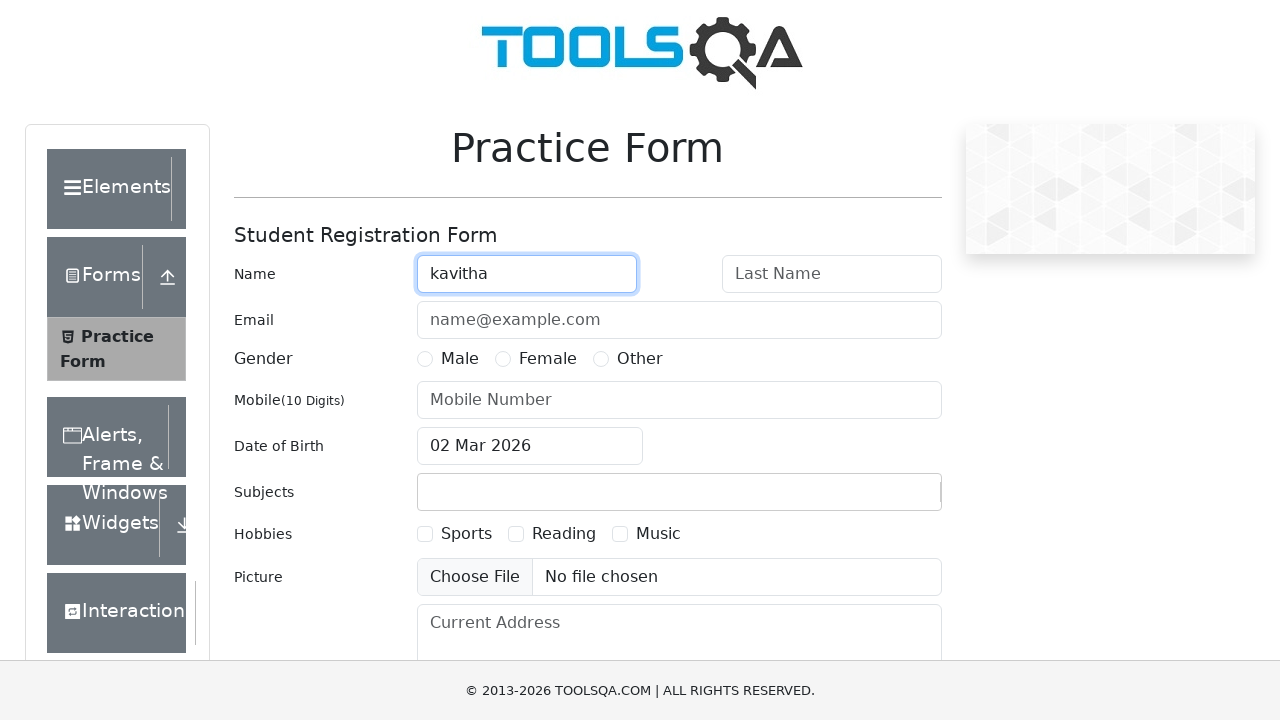

Filled last name field with 'kella' on #lastName
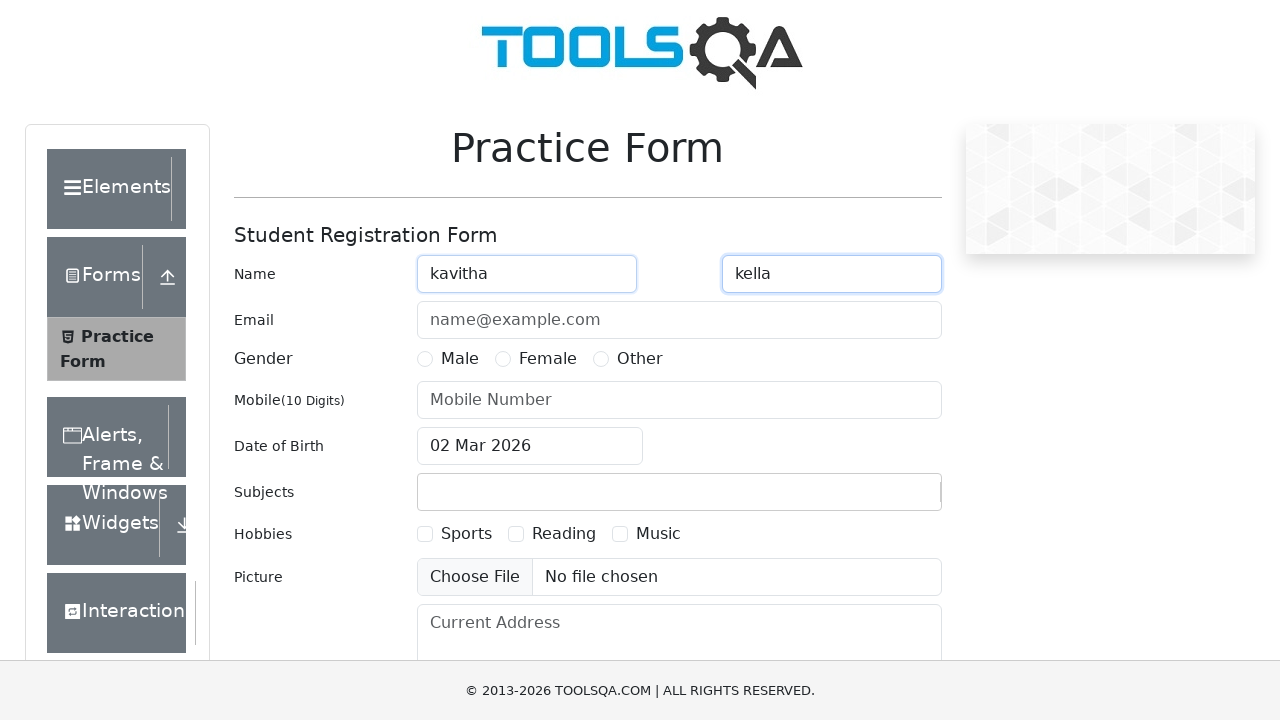

Filled email field with 'kavitha@gmail.com' on #userEmail
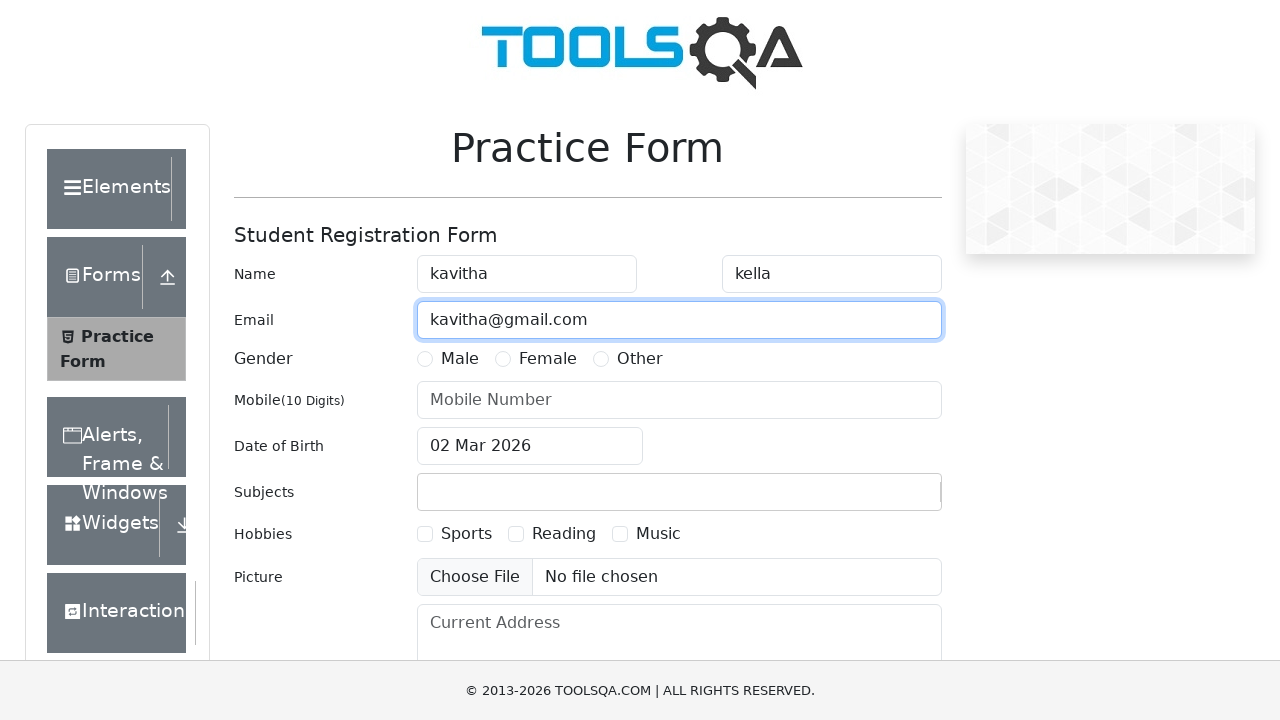

Selected Female gender radio button at (548, 359) on xpath=//*[@id='genterWrapper']/div[2]/div[2]/label
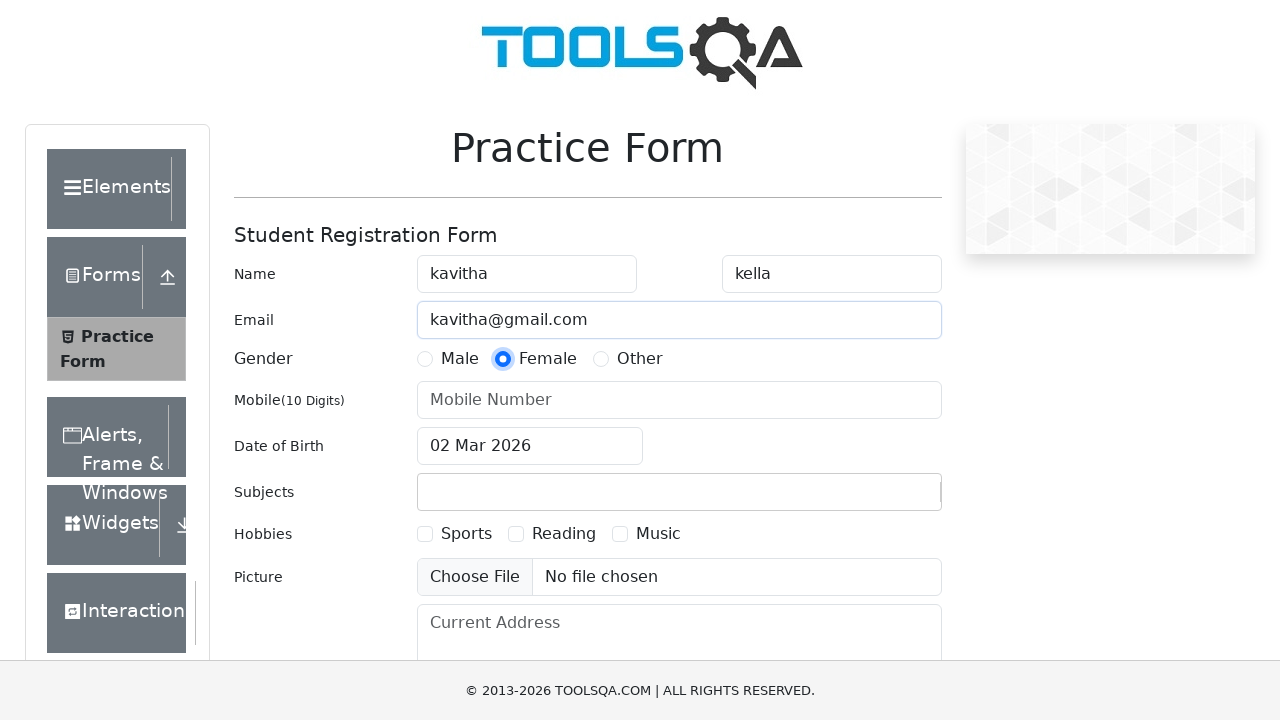

Filled mobile number field with '6302148362' on #userNumber
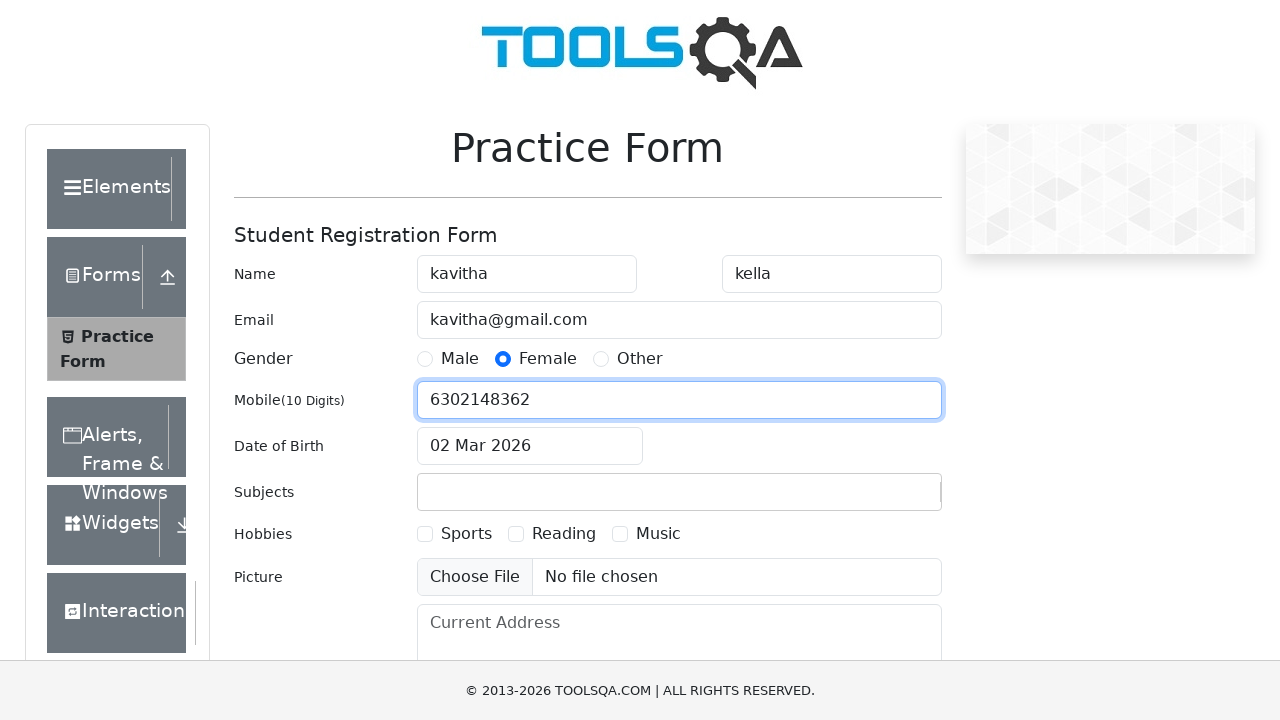

Selected Reading hobby checkbox at (564, 534) on xpath=//*[@id='hobbiesWrapper']/div[2]/div[2]/label
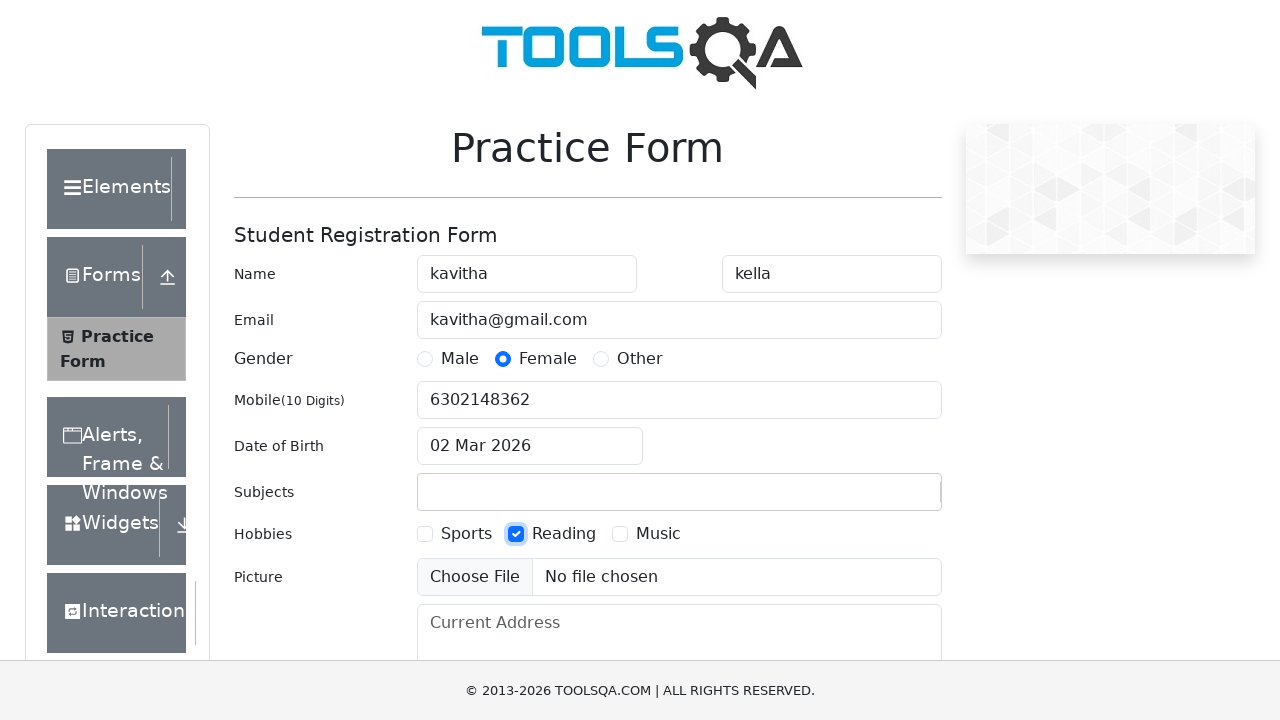

Cleared current address field on #currentAddress
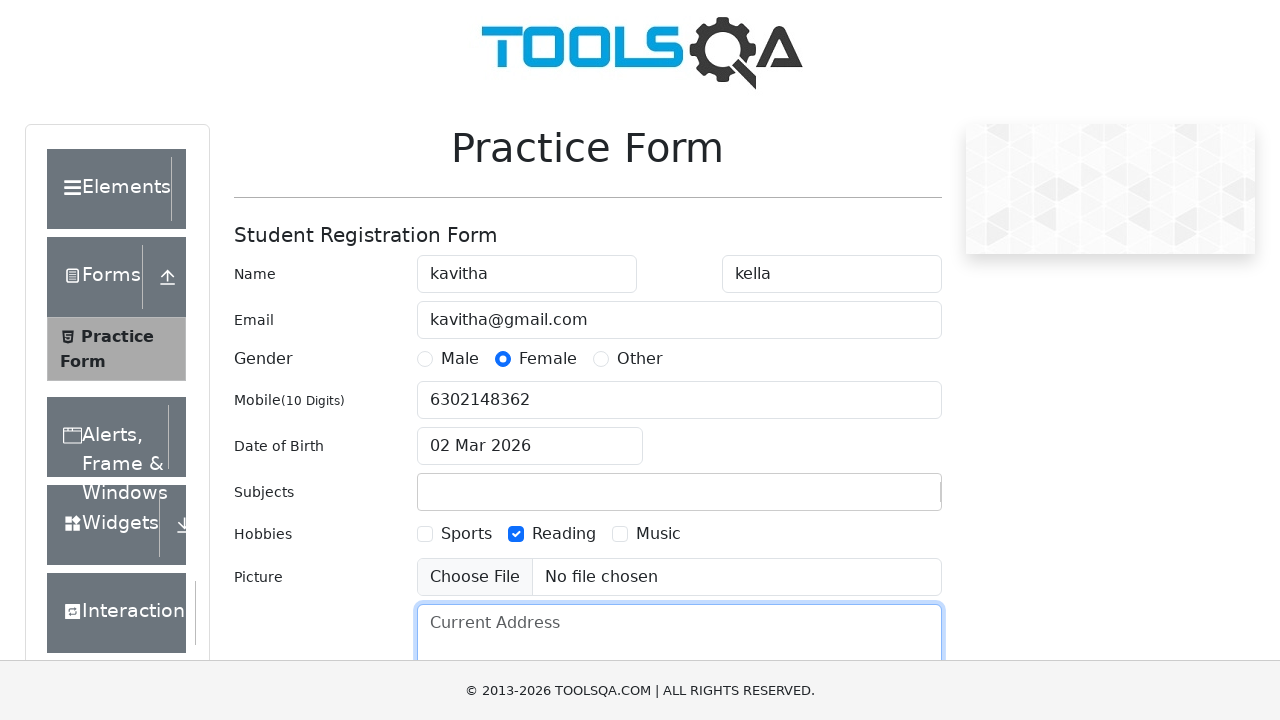

Filled current address field with 'Visakhapatnam' on #currentAddress
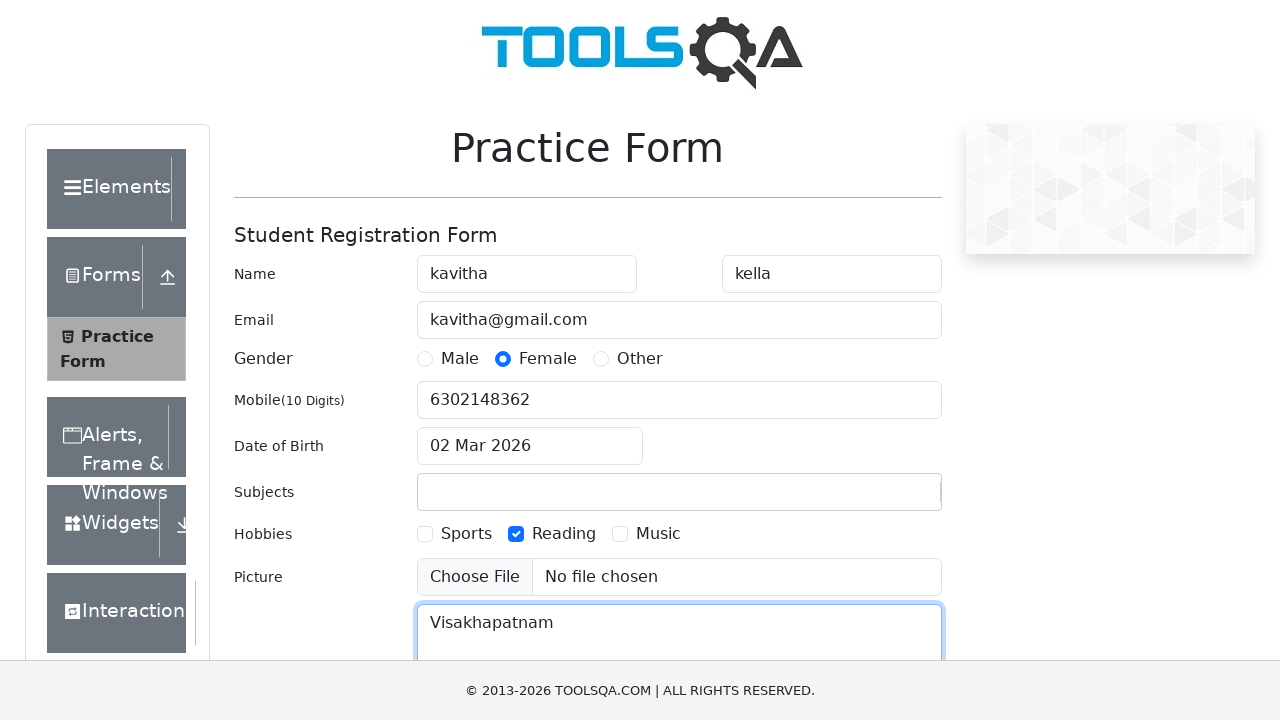

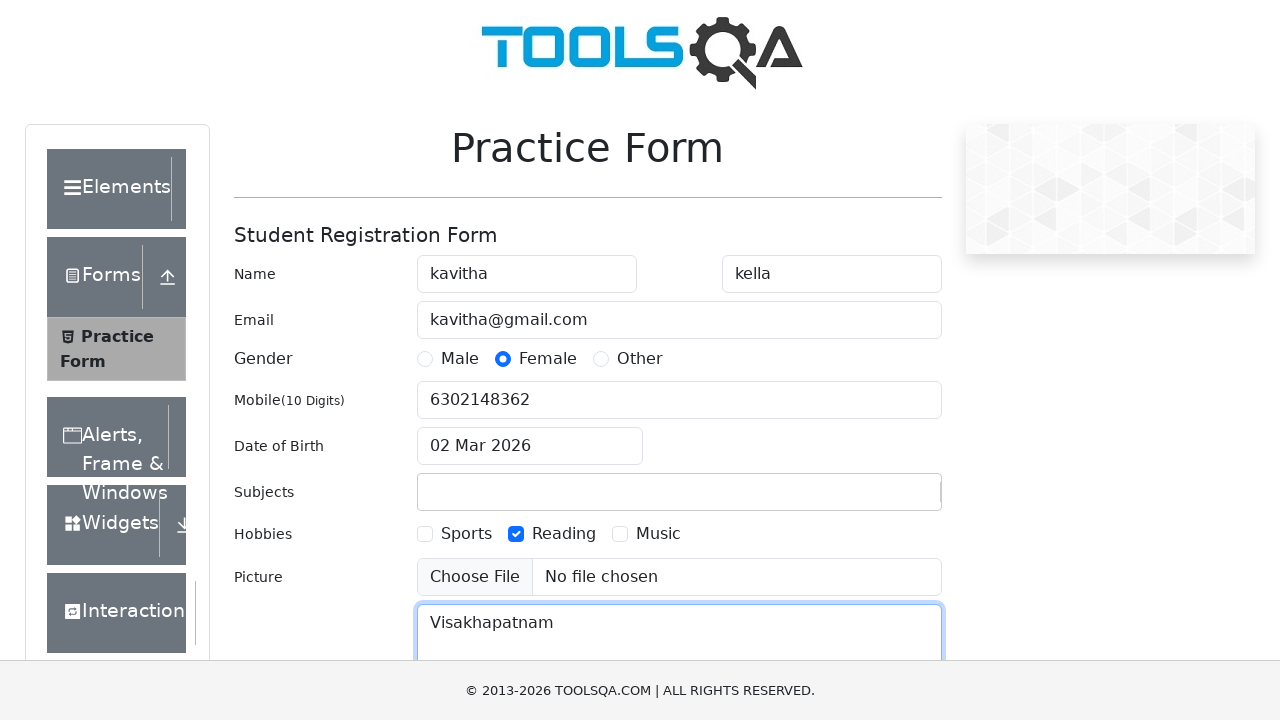